Tests window handling by clicking a button that opens a new window, switching to it, and then closing it

Starting URL: https://demo.automationtesting.in/Windows.html

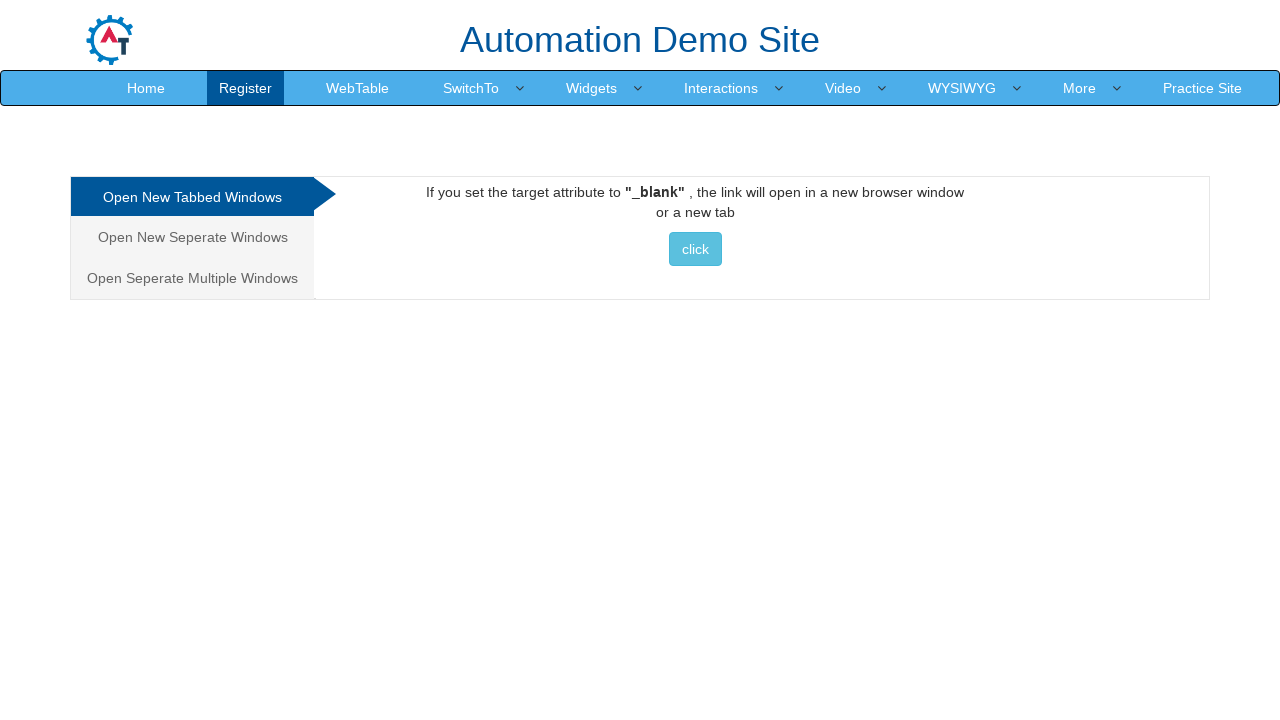

Navigated to Windows.html test page
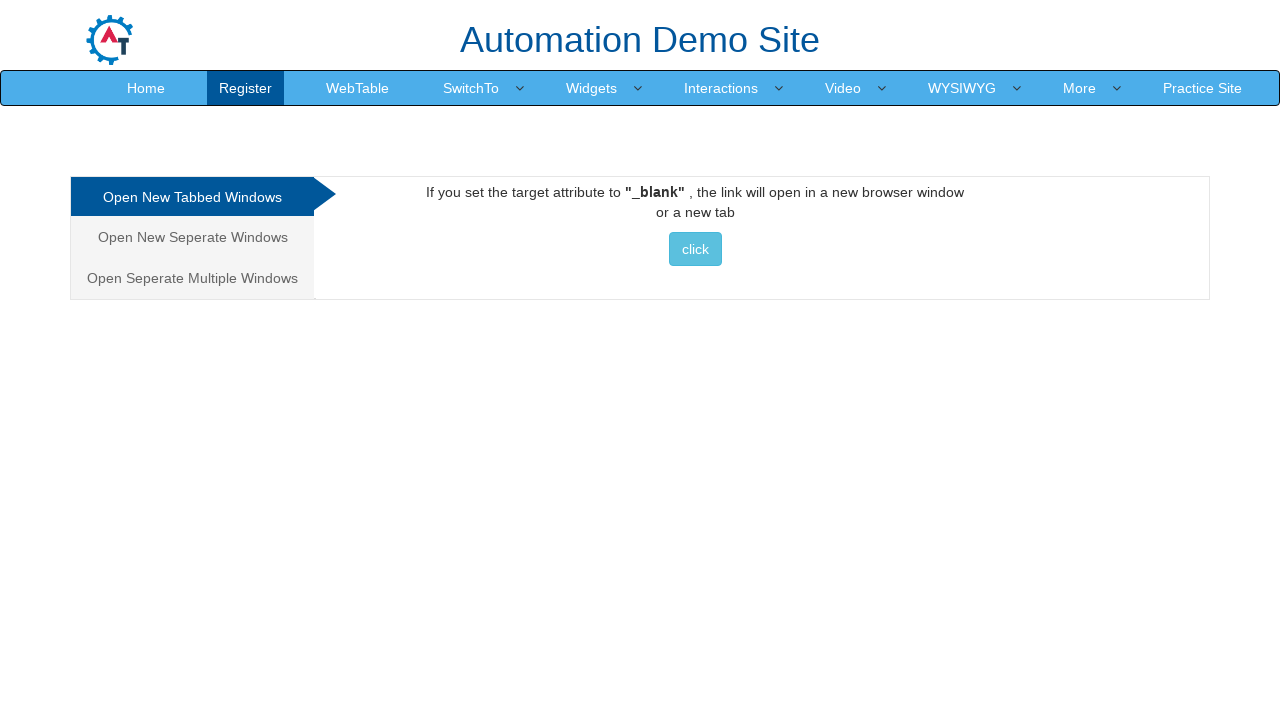

Clicked button to open new window at (695, 249) on xpath=//button[text()='    click   ']
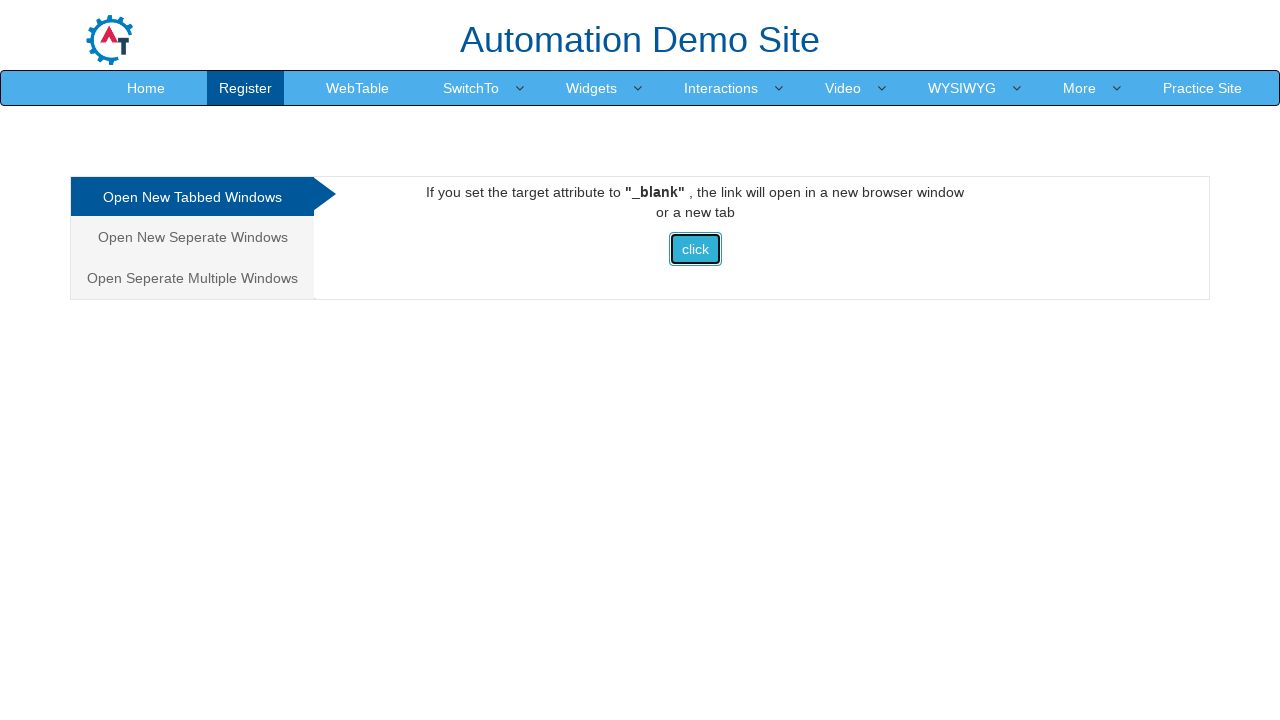

New window opened and captured
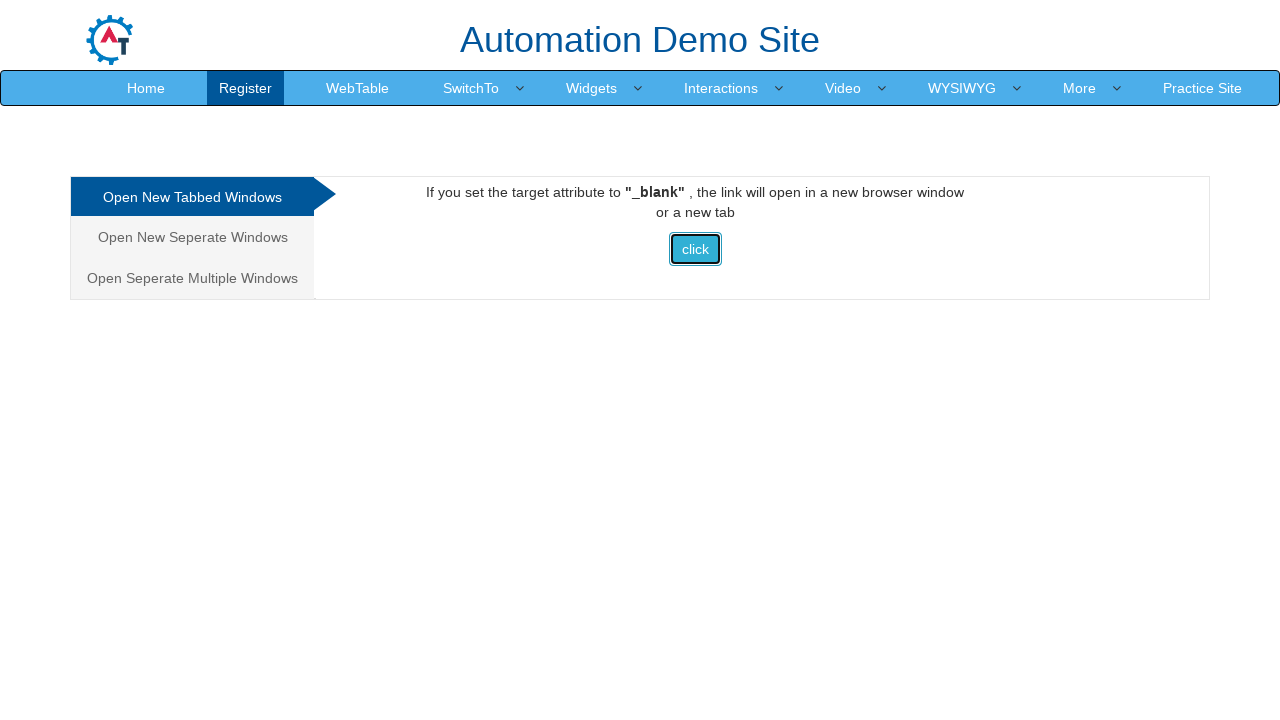

Switched to new window with title: Selenium
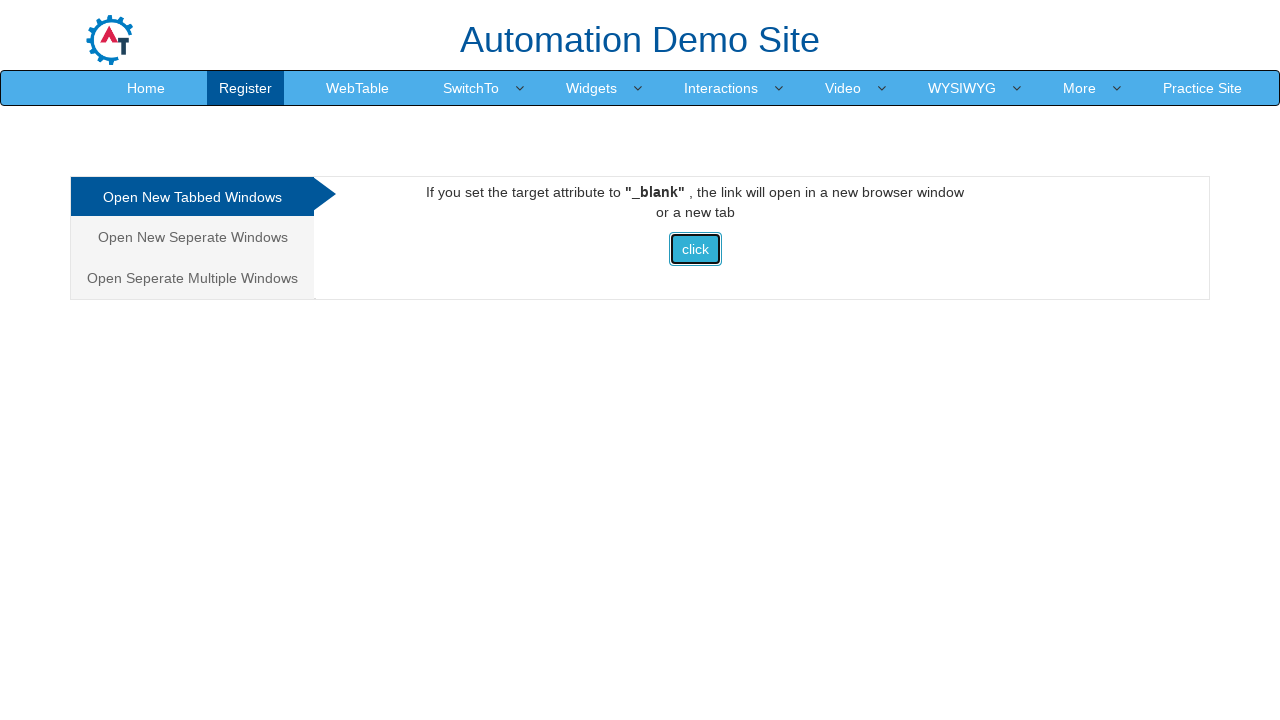

Closed the new window
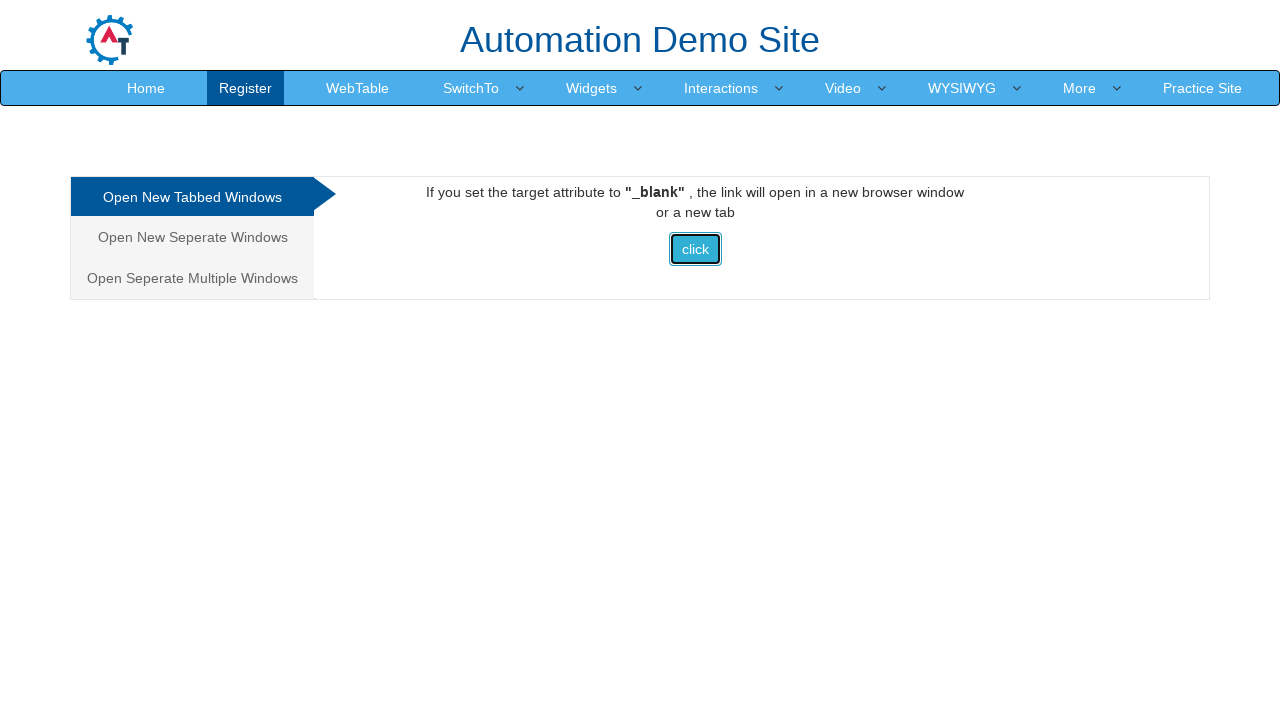

Original page remains open and active
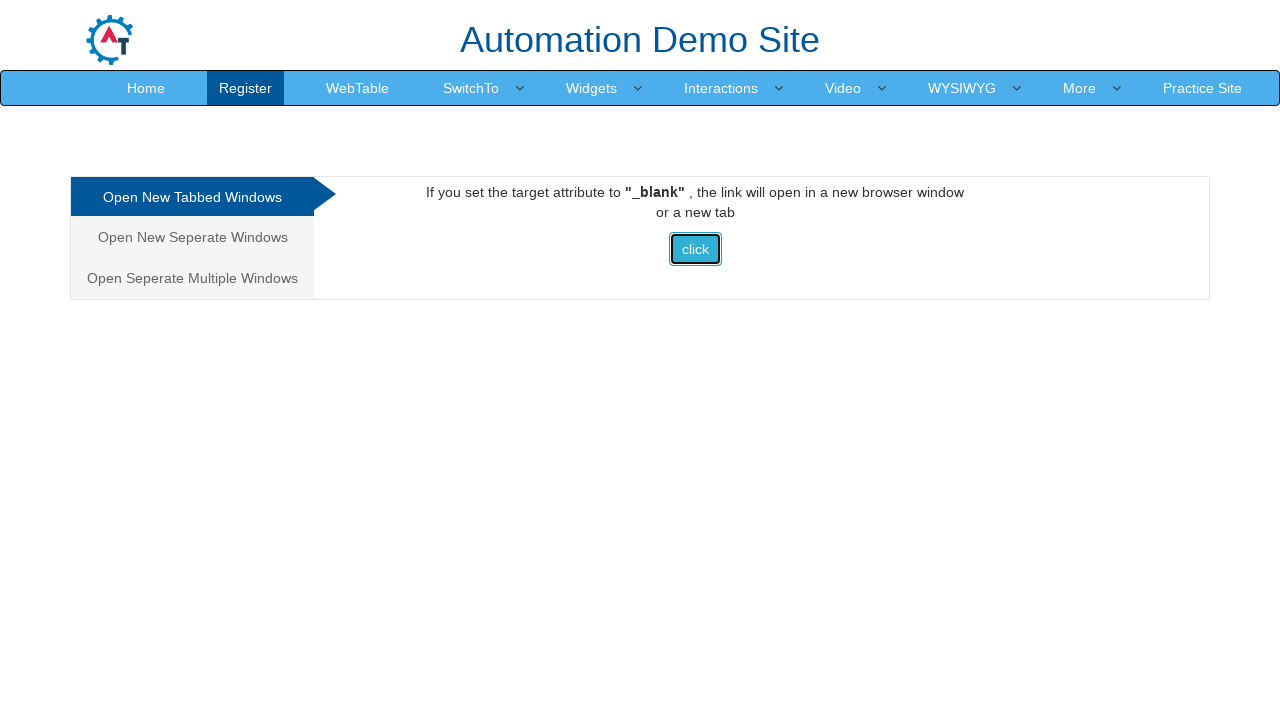

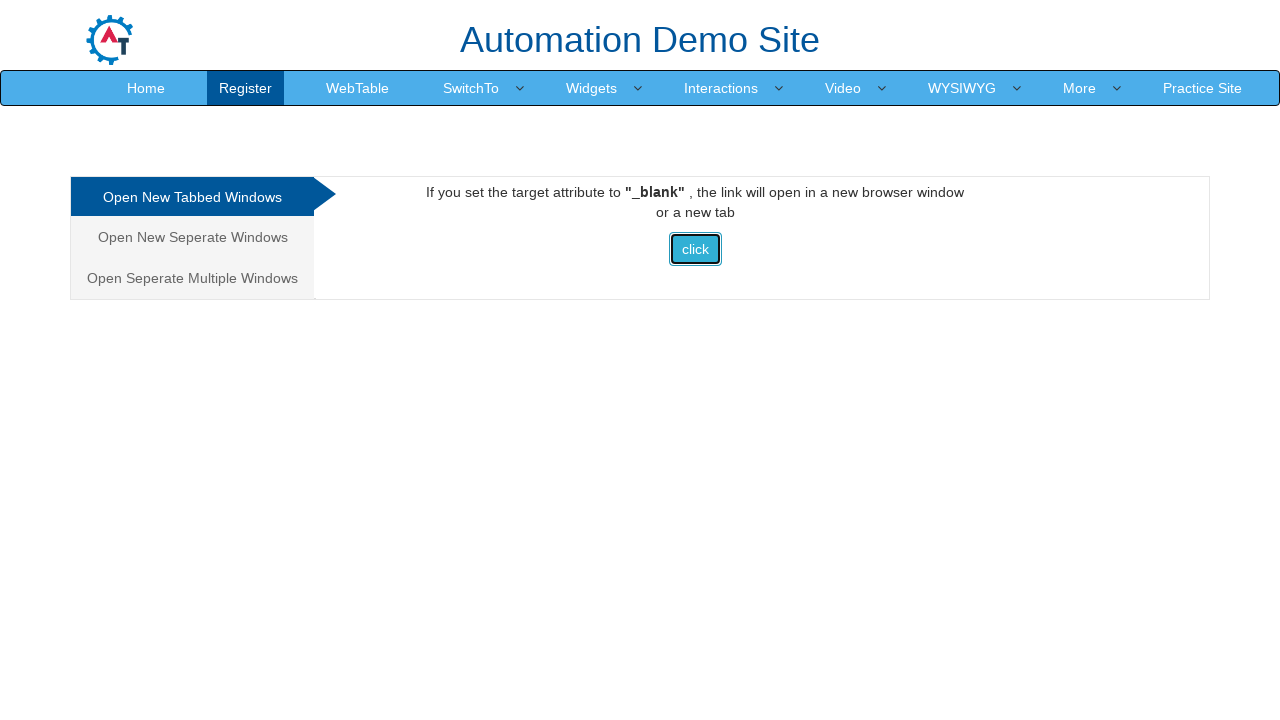